Navigates to the Text Box form and enters a full name in the name field

Starting URL: https://demoqa.com

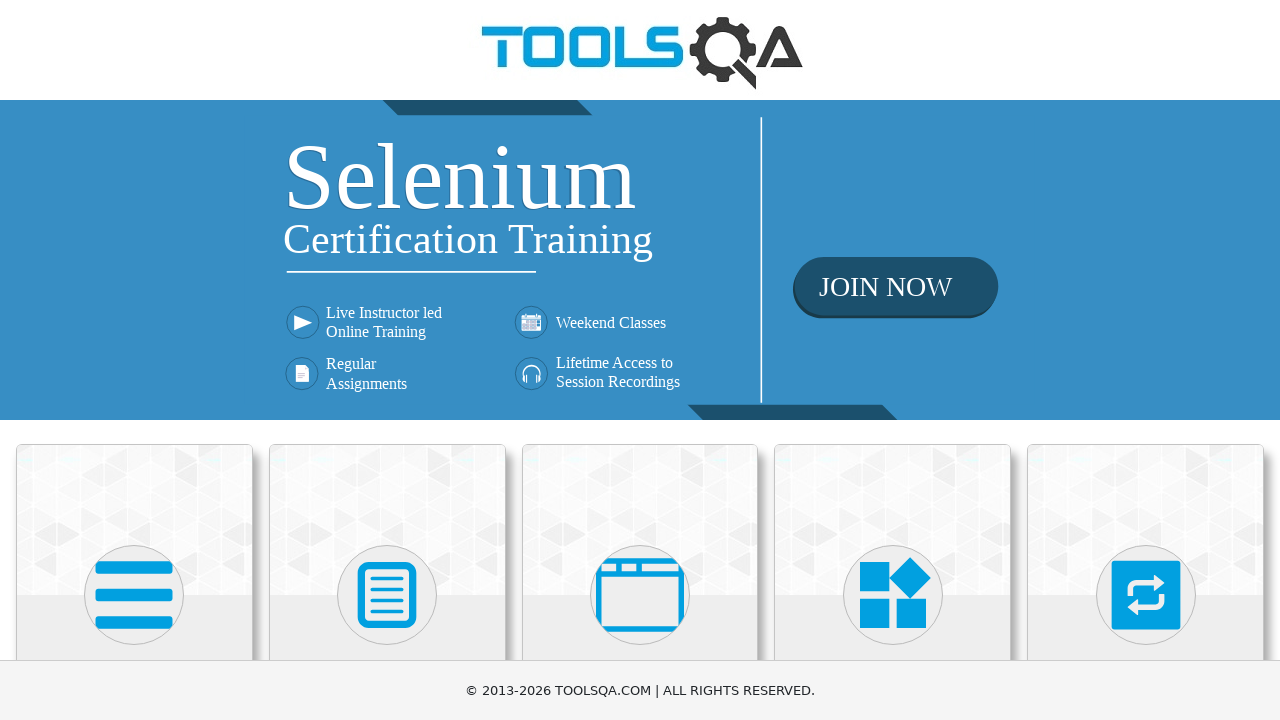

Clicked on Elements section at (134, 360) on internal:text="Elements"i
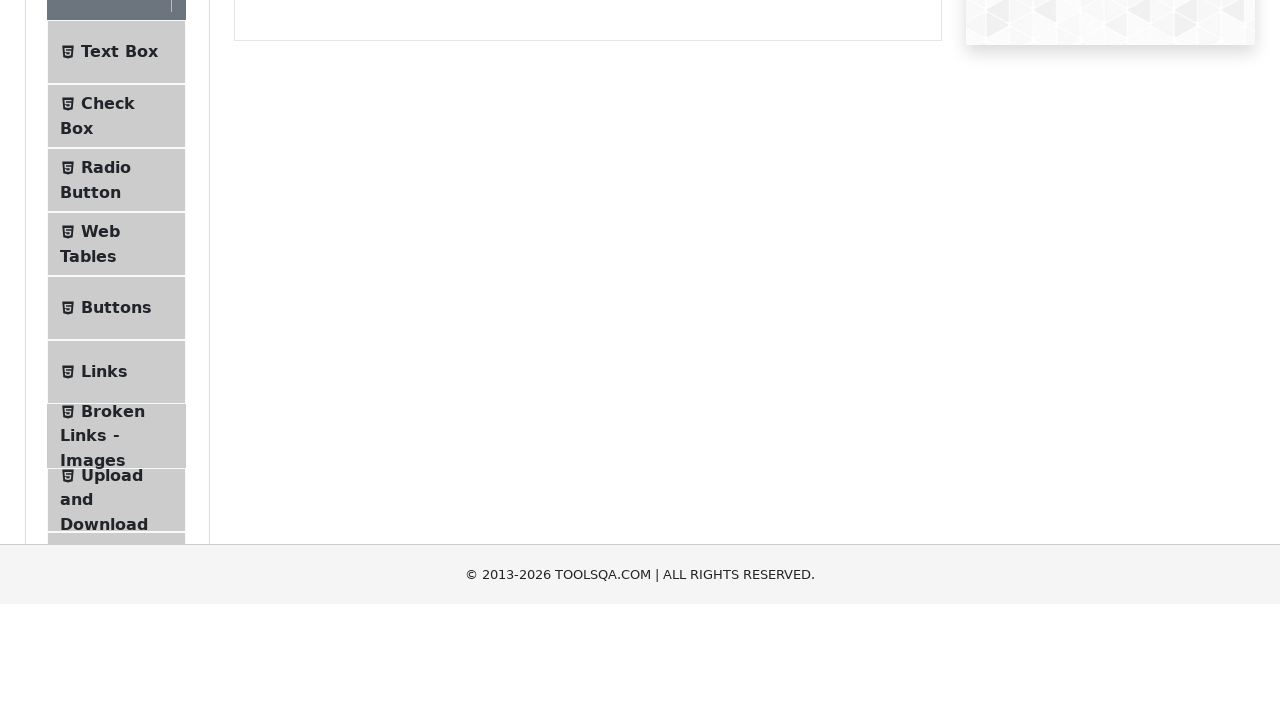

Clicked on Text Box menu item at (119, 261) on internal:text="Text Box"i
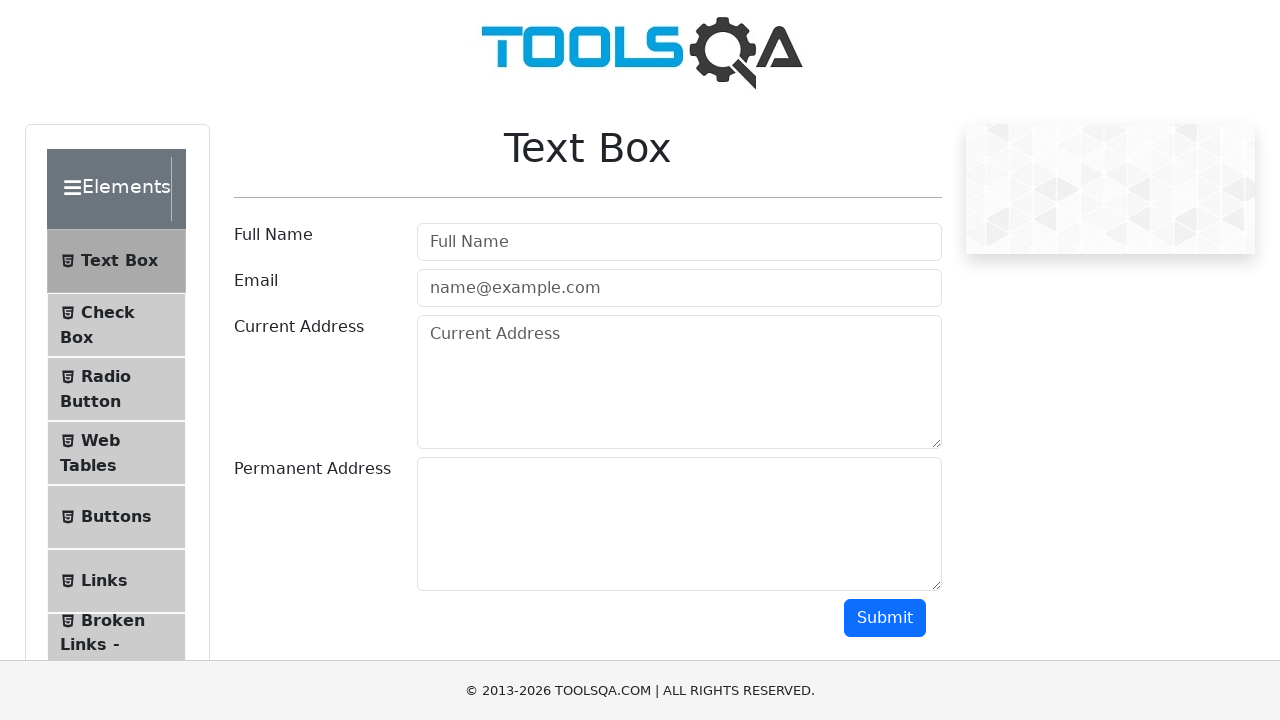

Clicked on Full Name input field at (679, 242) on internal:attr=[placeholder="Full Name"i]
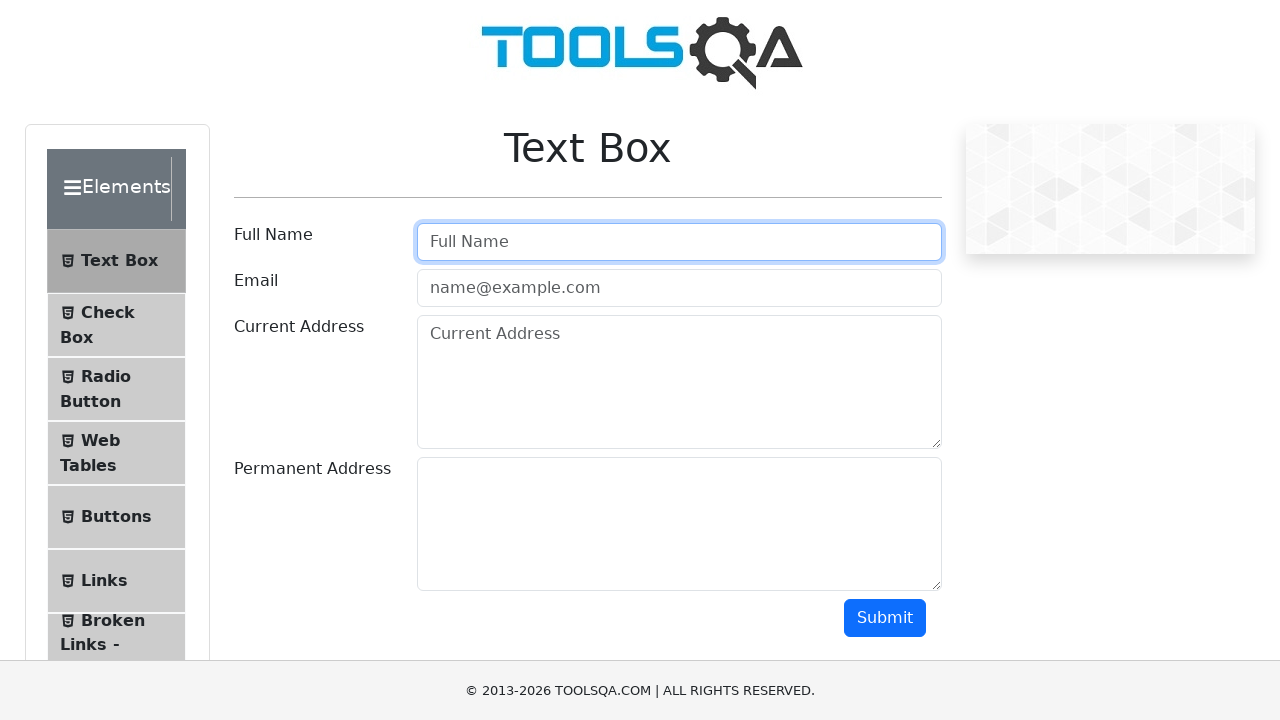

Entered 'Aleks Stef' in the Full Name field on internal:attr=[placeholder="Full Name"i]
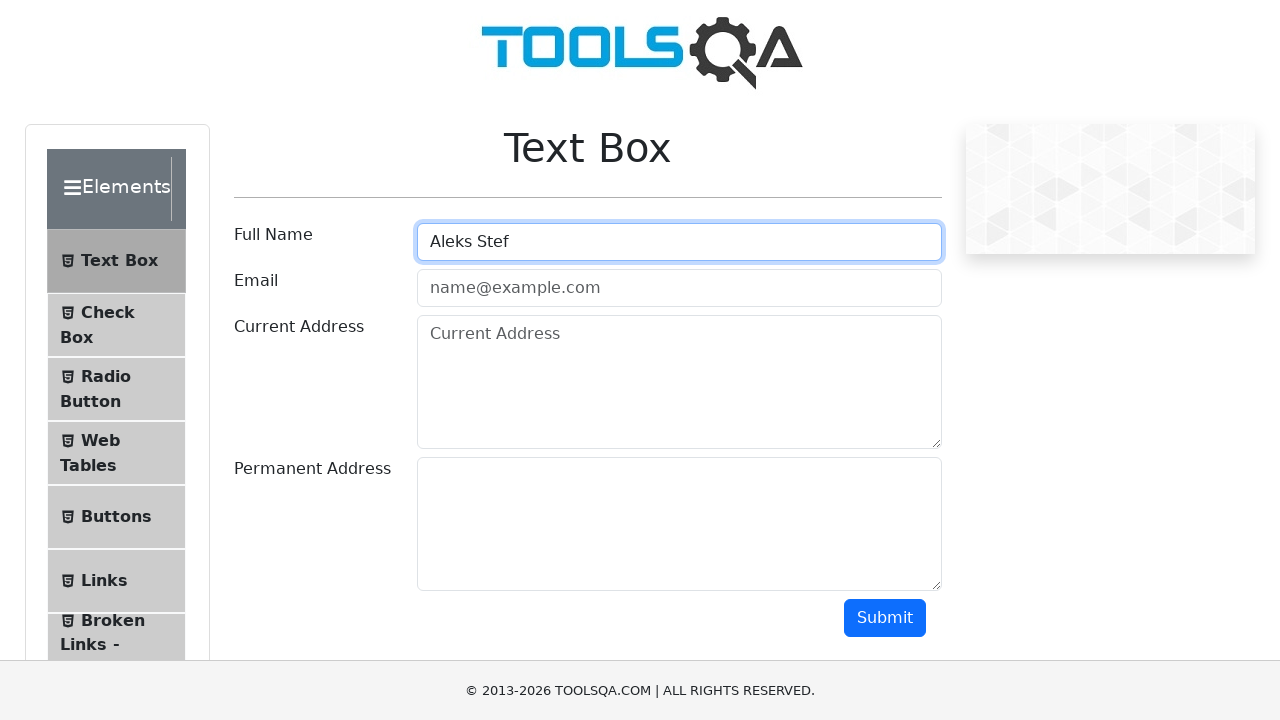

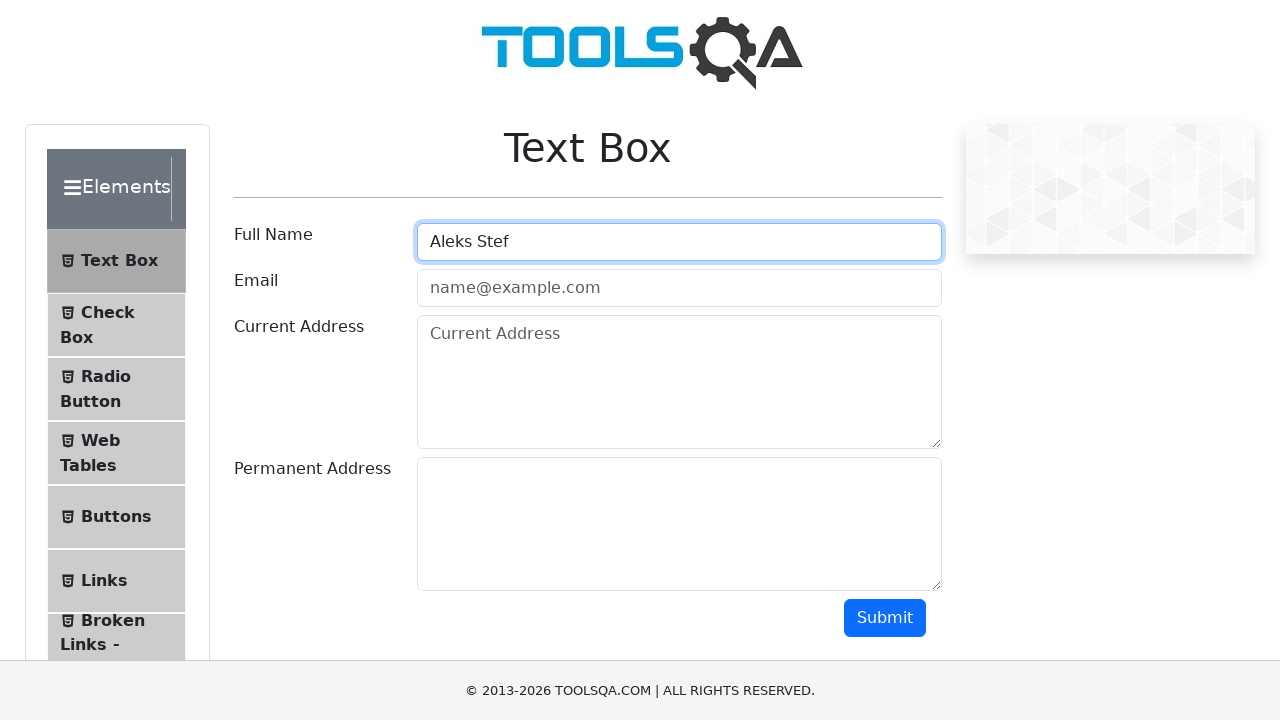